Tests search functionality by typing 'mobile legends' in the search bar, pressing Enter, and verifying search results appear

Starting URL: https://vcgamers.com/gercep

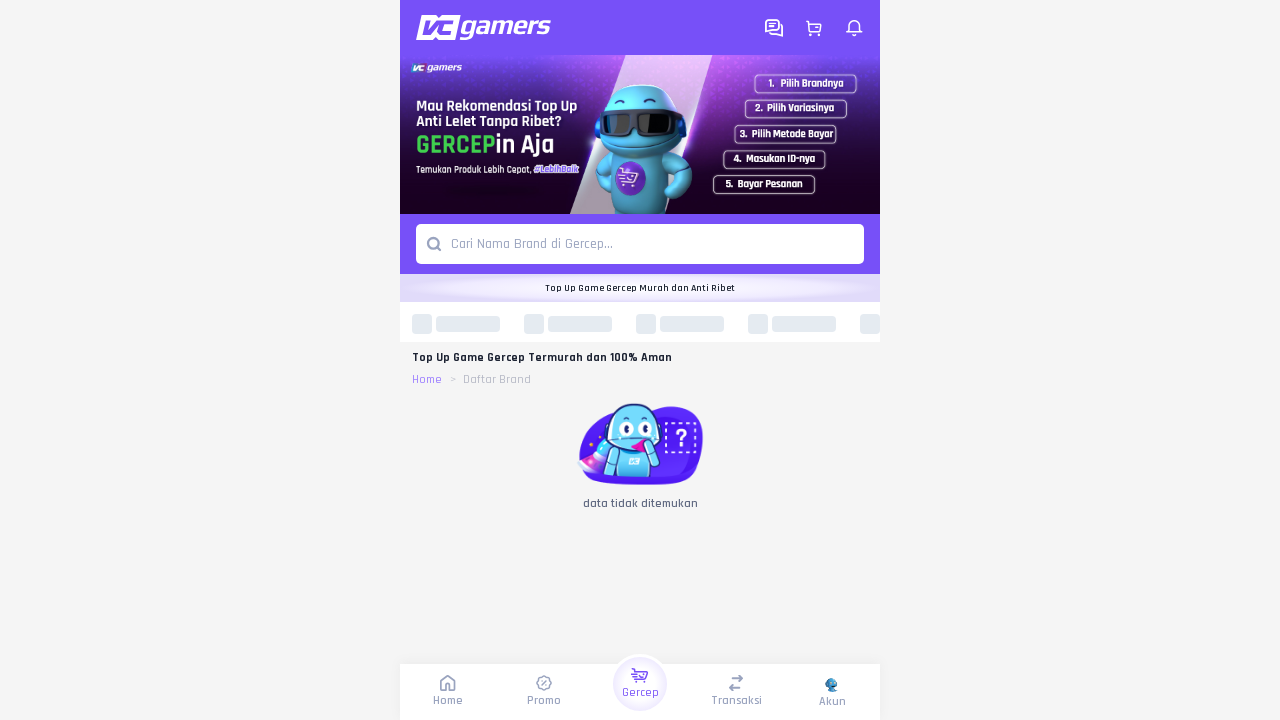

Filled search bar with 'mobile legends' on input[type='search'], input[name='search'], input[placeholder*='search' i], inpu
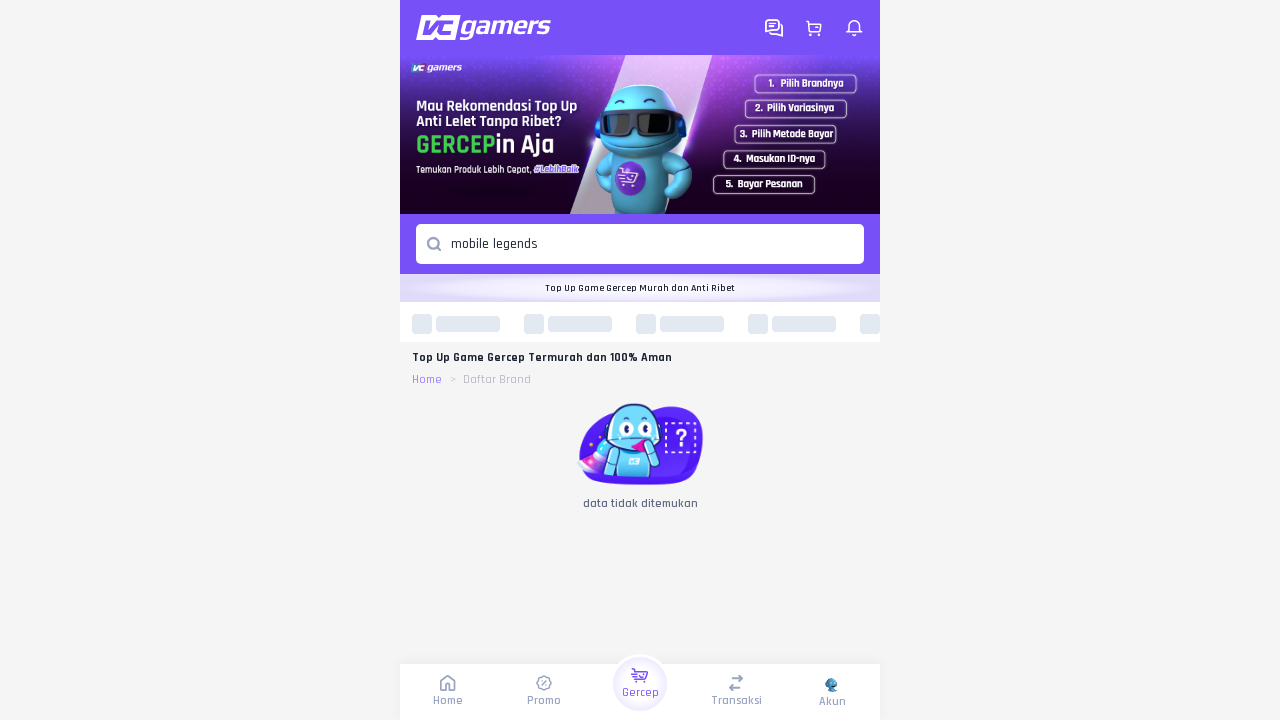

Pressed Enter to submit search query on input[type='search'], input[name='search'], input[placeholder*='search' i], inpu
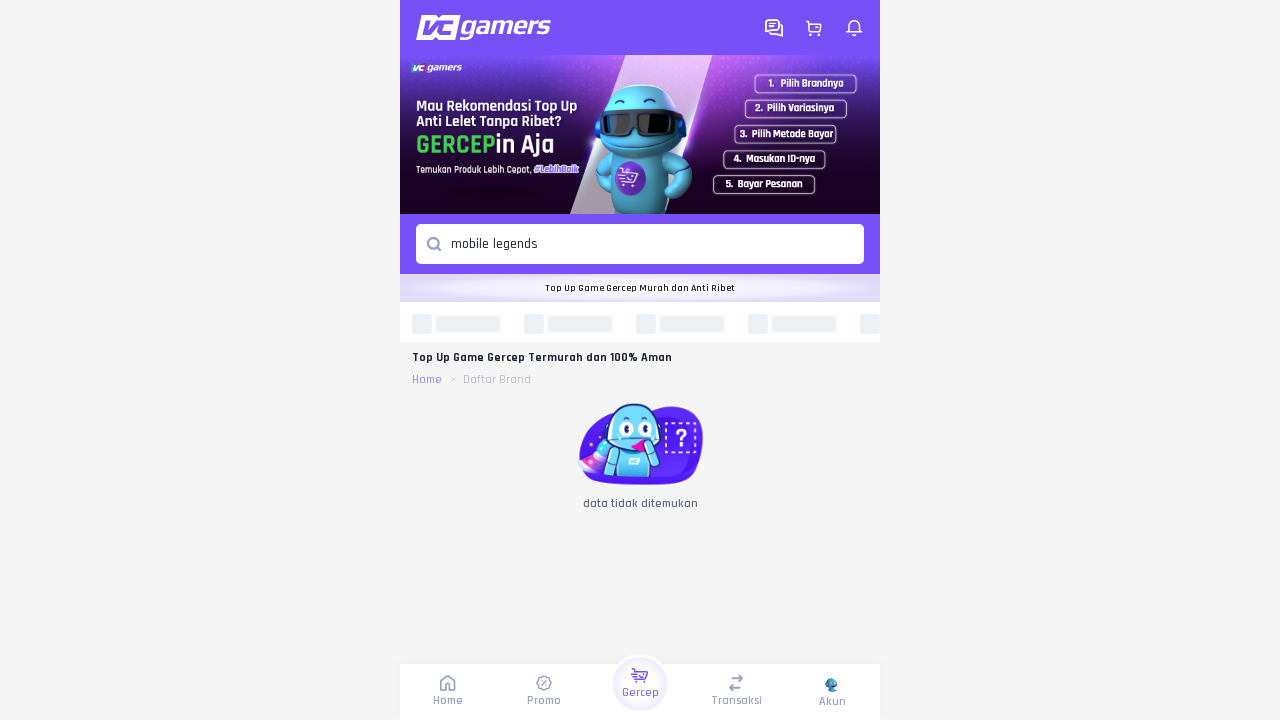

Search results loaded and are visible on the page
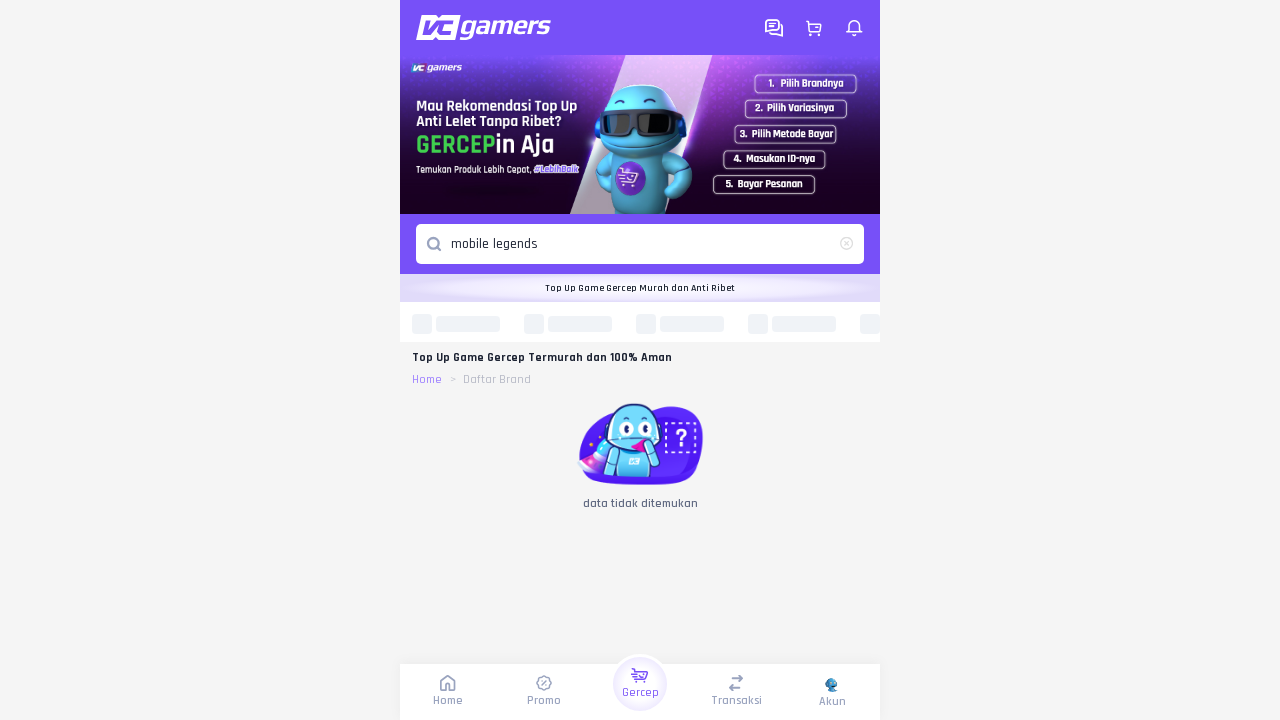

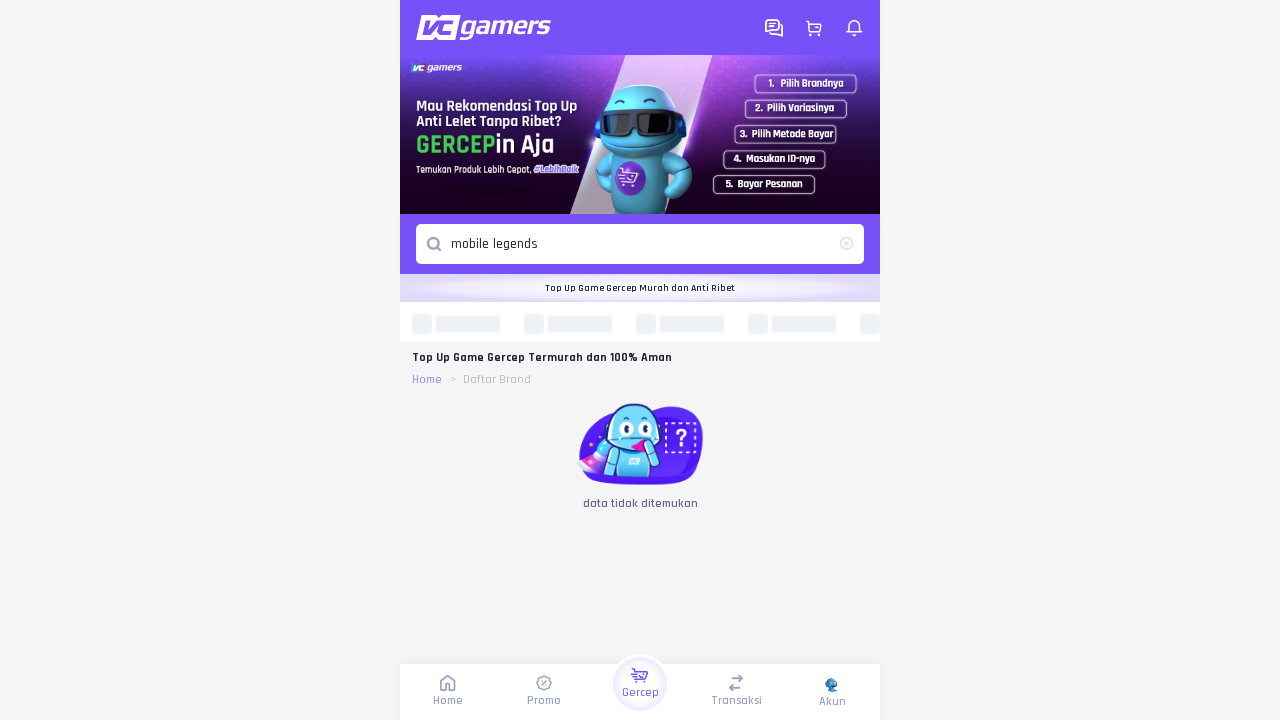